Tests radio button selection on an automation practice page by clicking on option2

Starting URL: https://rahulshettyacademy.com/AutomationPractice/

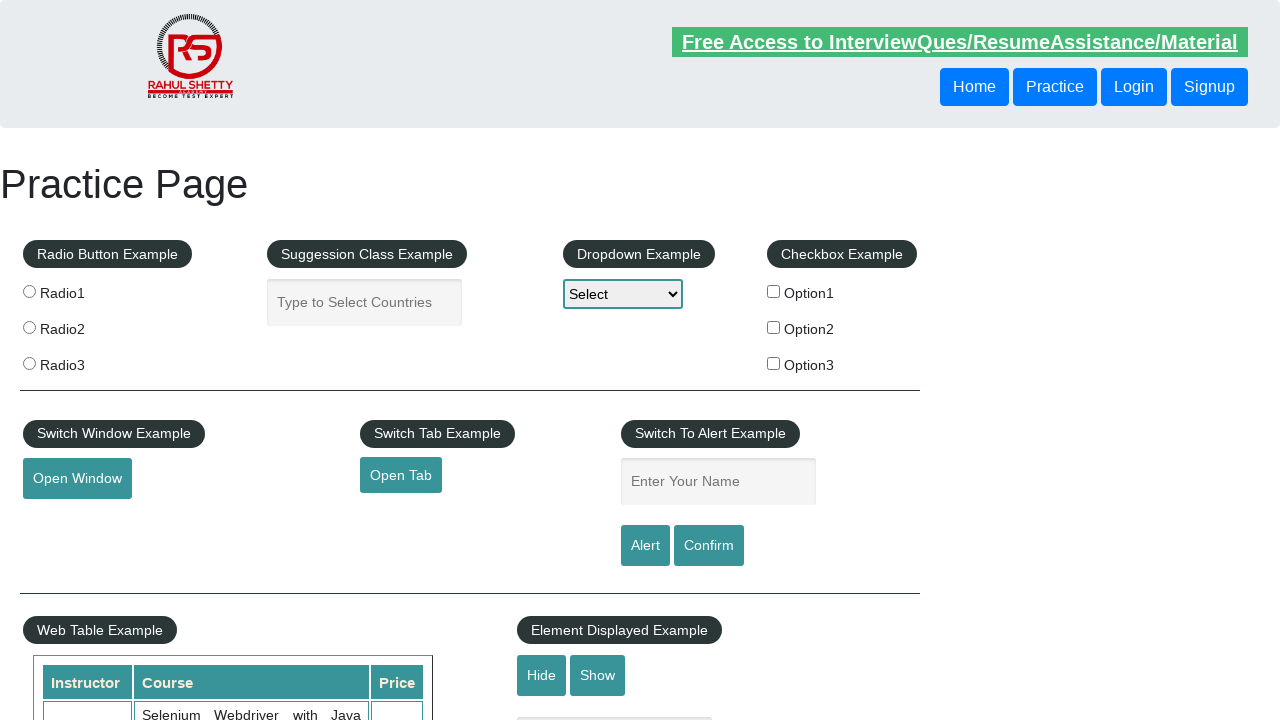

Clicked radio button option2 at (774, 327) on input[value='option2']
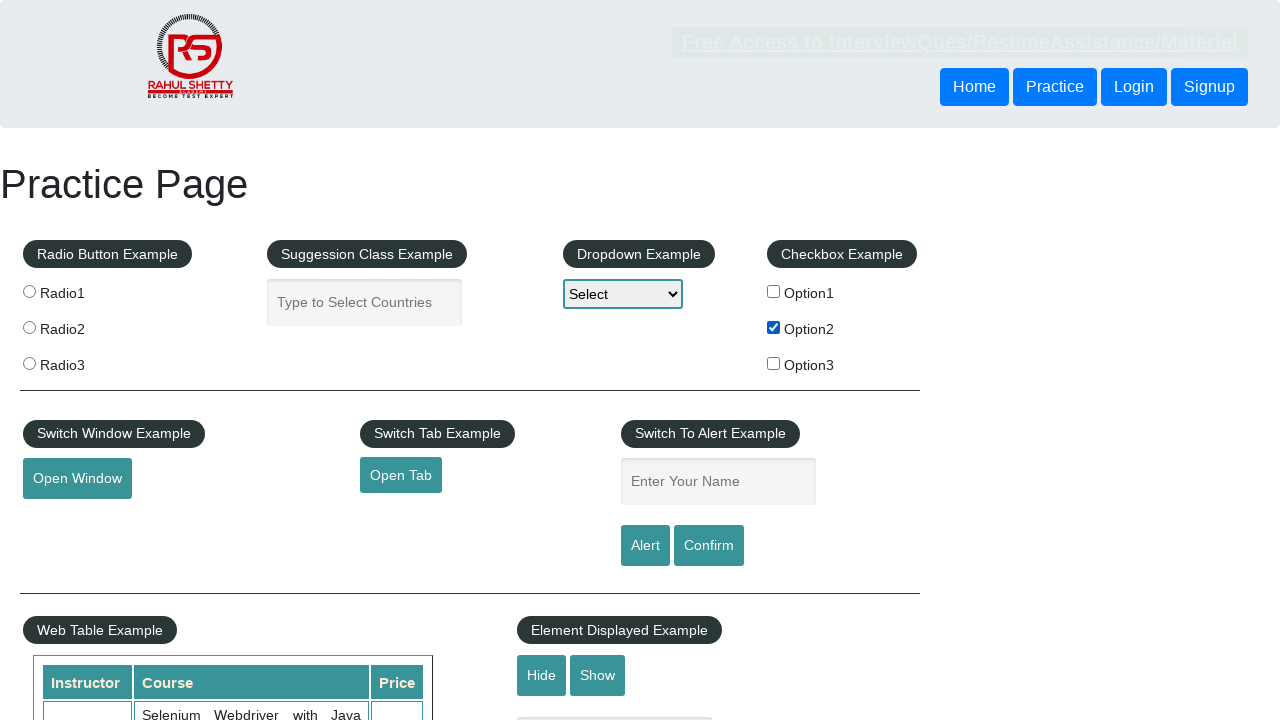

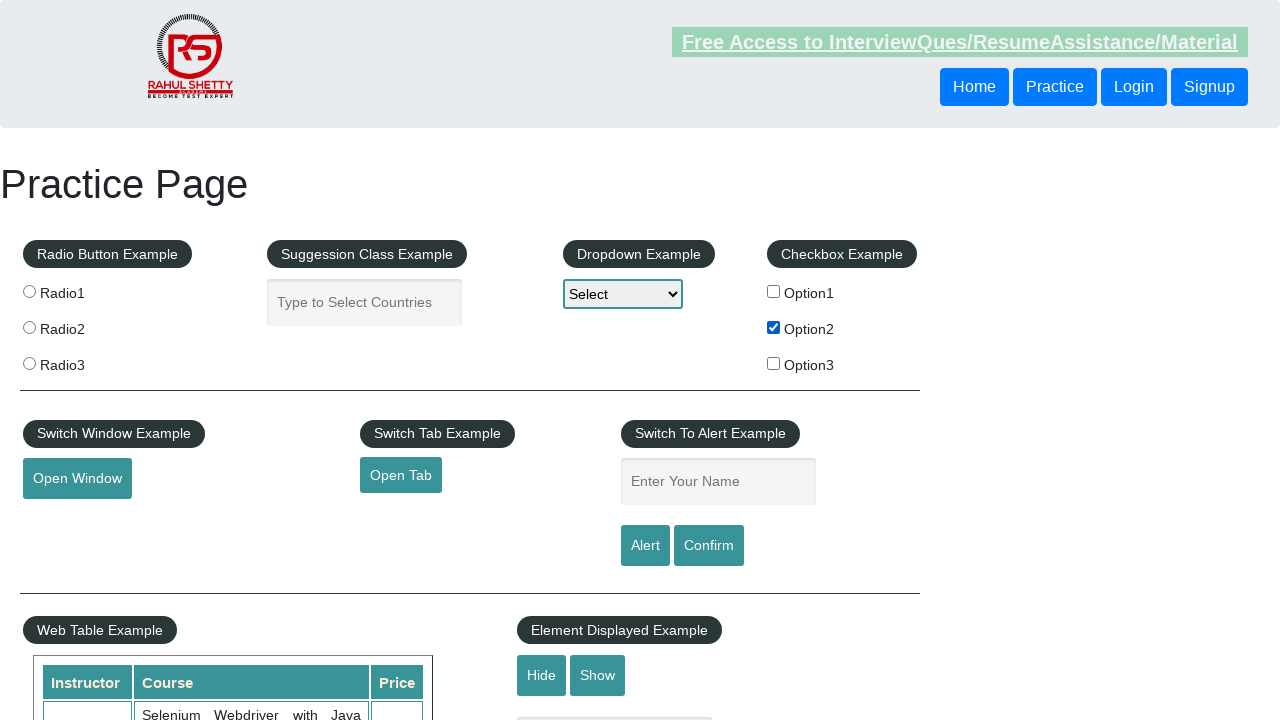